Tests that the TodoMVC app persists its data by adding two todo items, marking one as completed, and verifying the data persists after a page reload.

Starting URL: https://demo.playwright.dev/todomvc

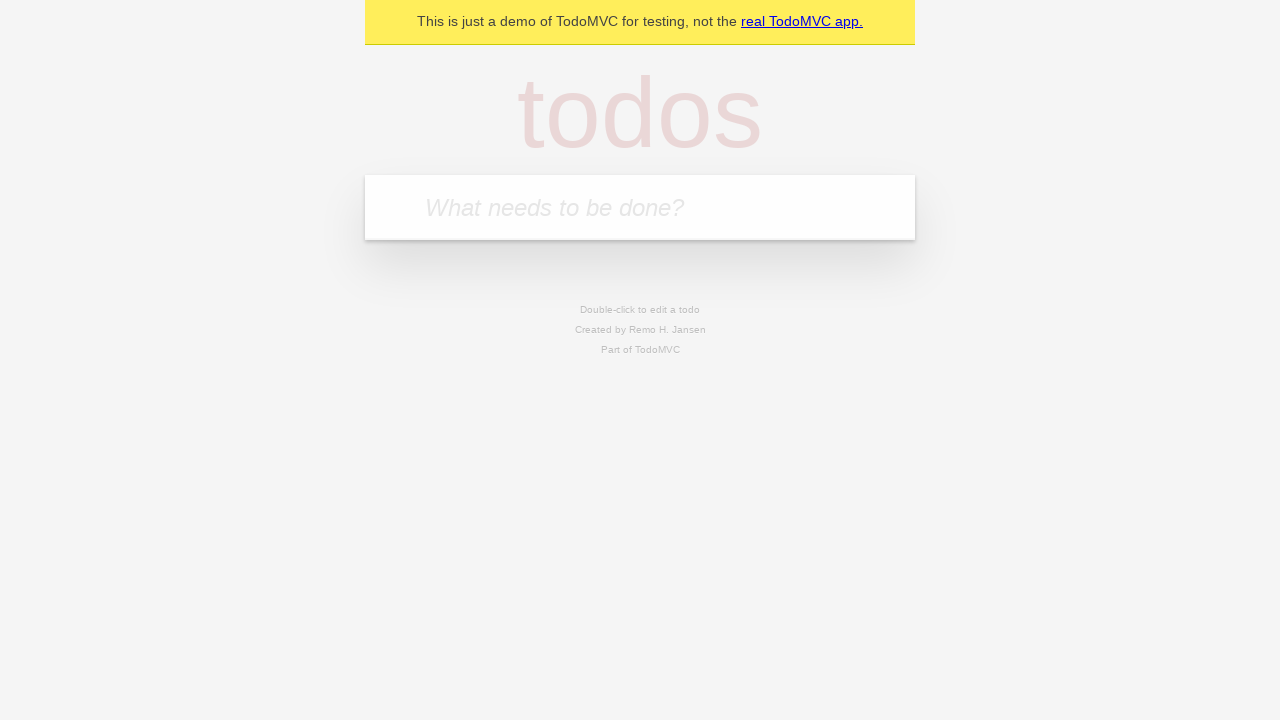

Filled new todo field with 'Buy groceries' on .new-todo
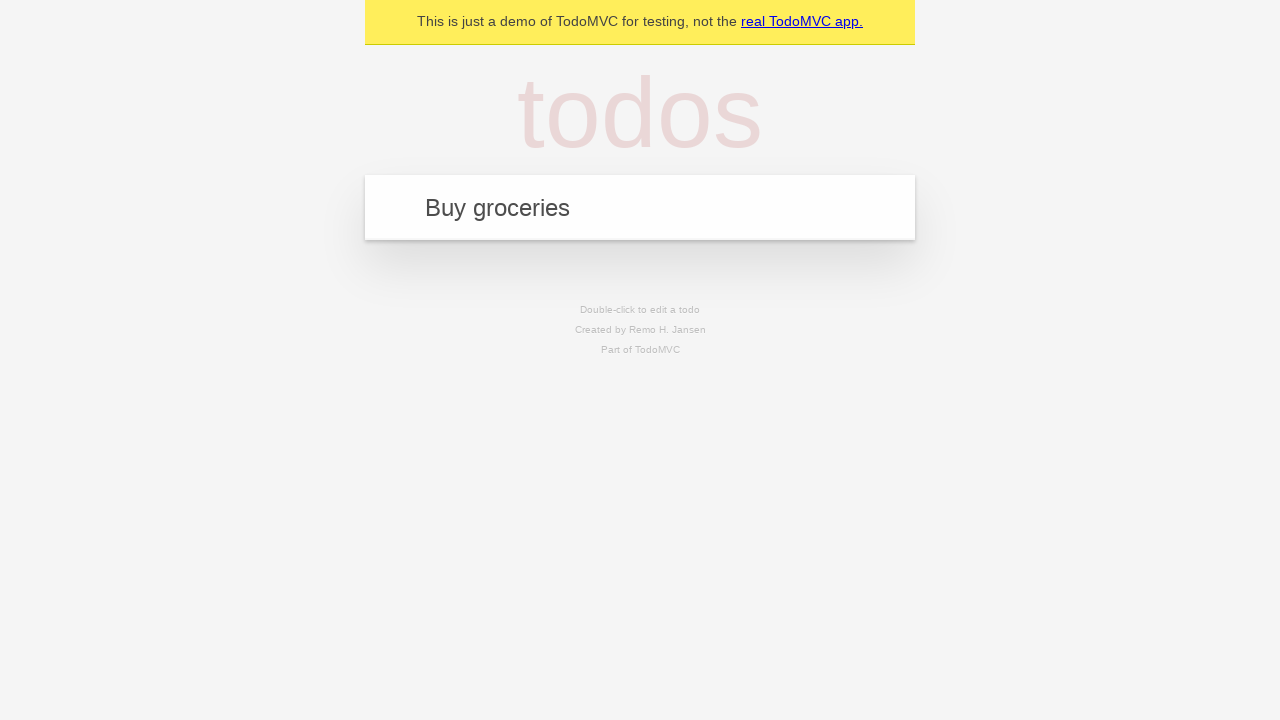

Pressed Enter to add first todo item on .new-todo
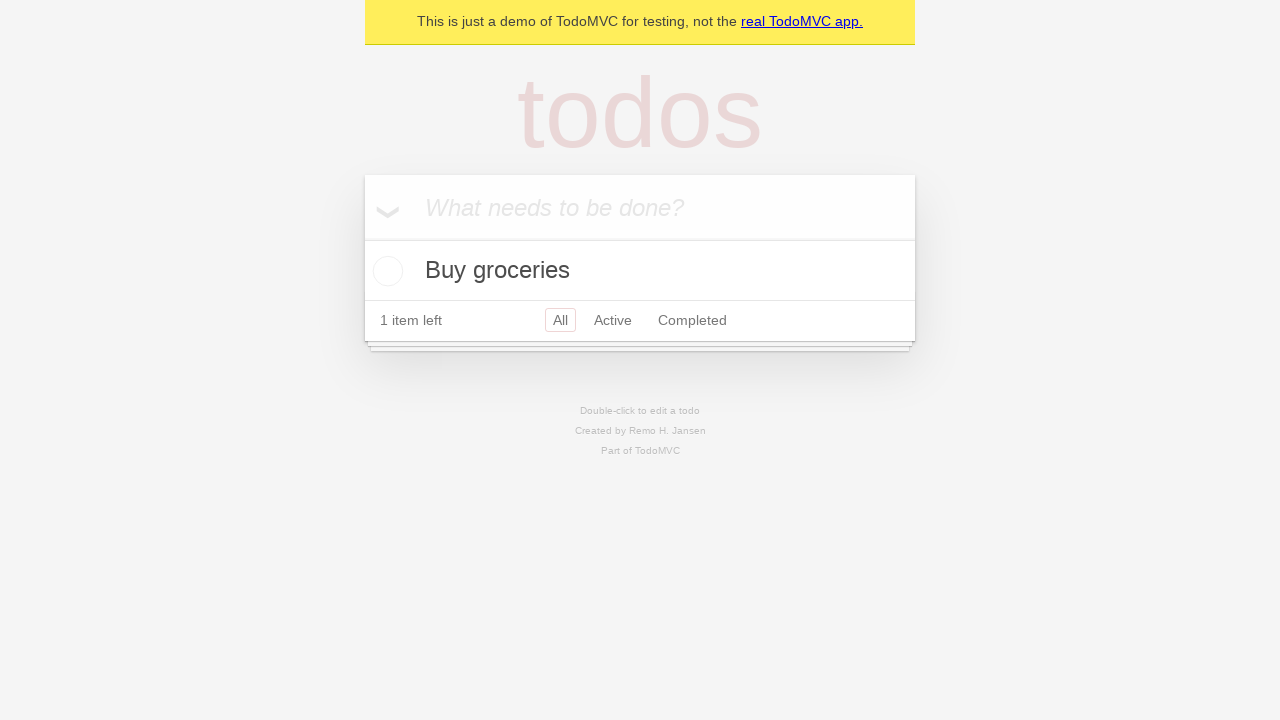

Filled new todo field with 'Walk the dog' on .new-todo
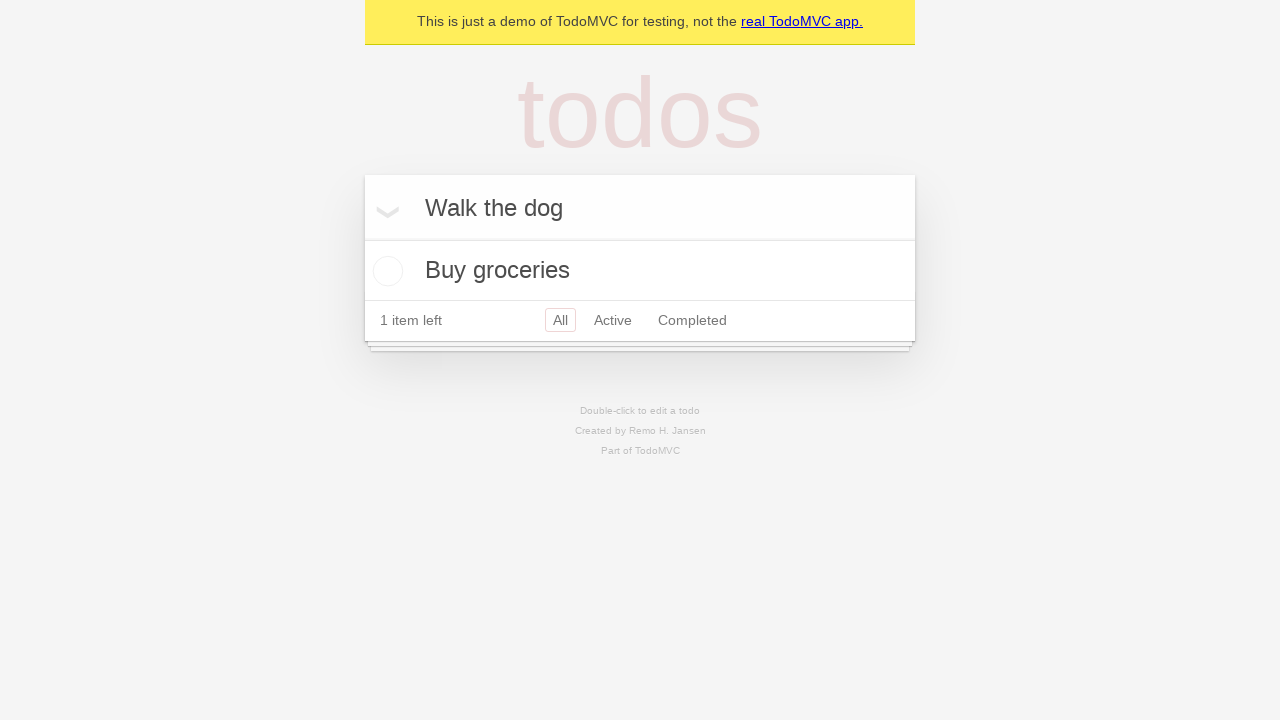

Pressed Enter to add second todo item on .new-todo
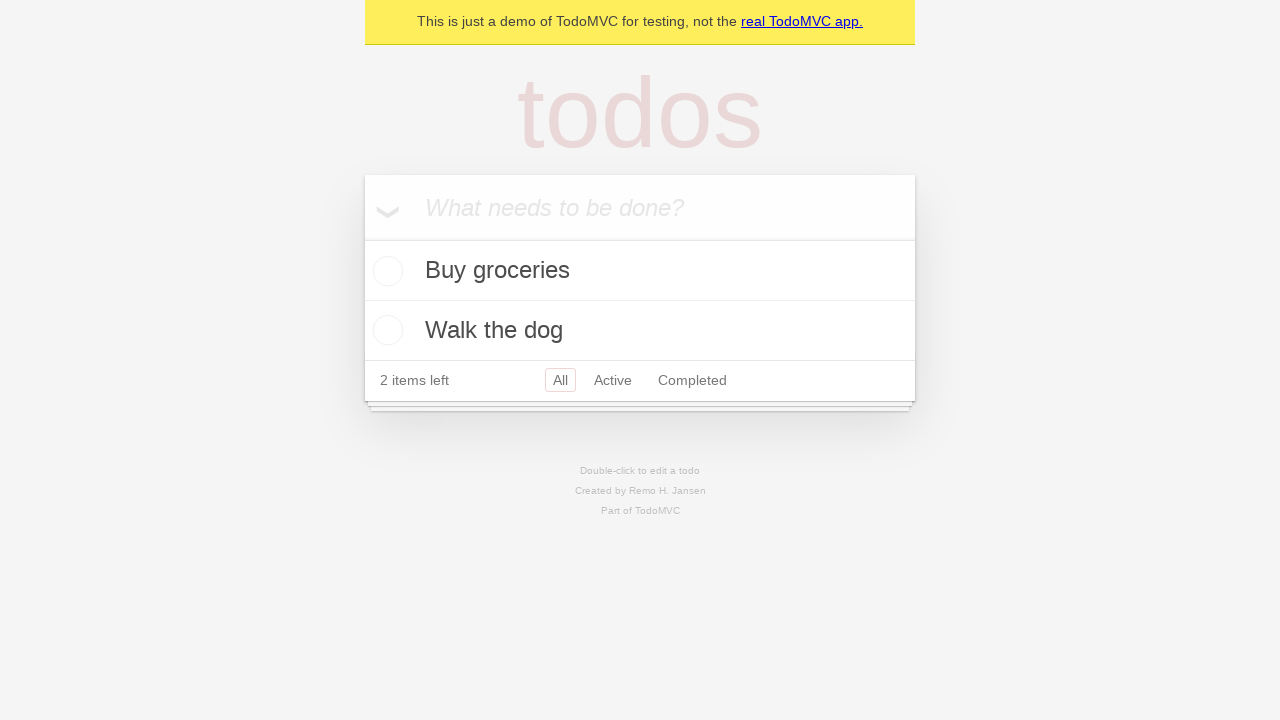

Located all todo items in the list
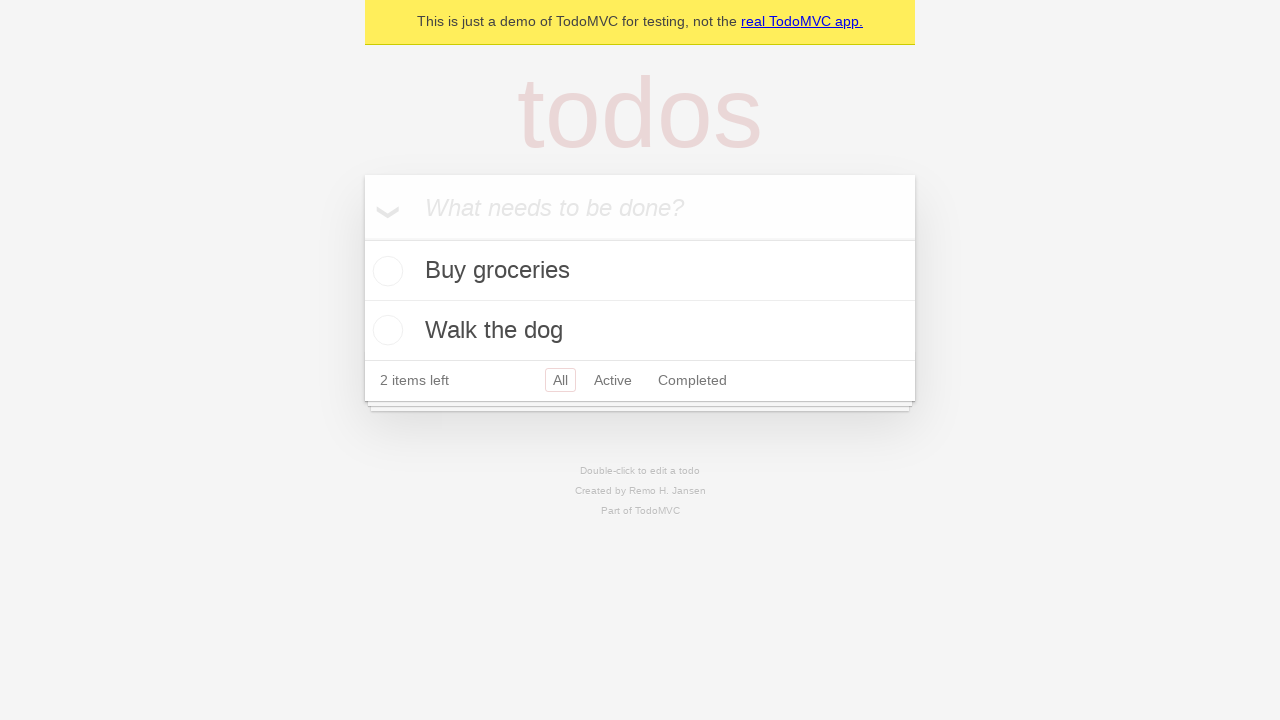

Marked first todo item as completed at (385, 271) on .todo-list li >> nth=0 >> .toggle
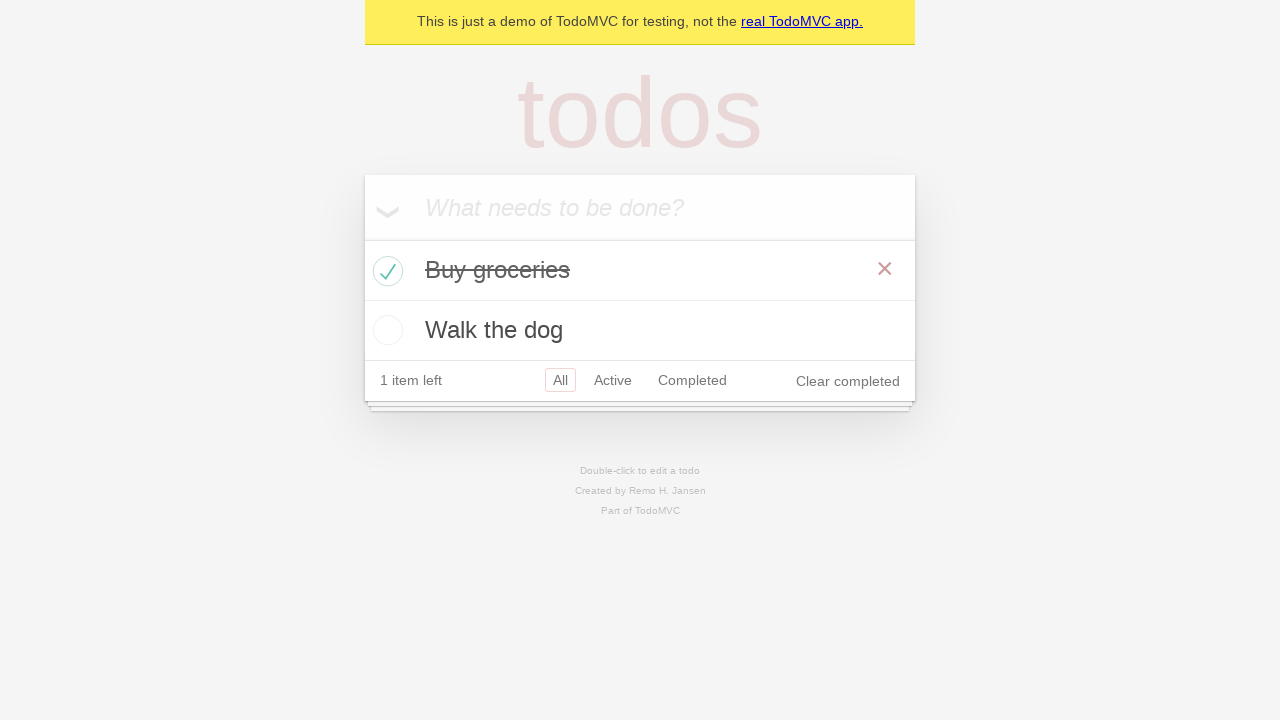

Verified both todo items have correct text
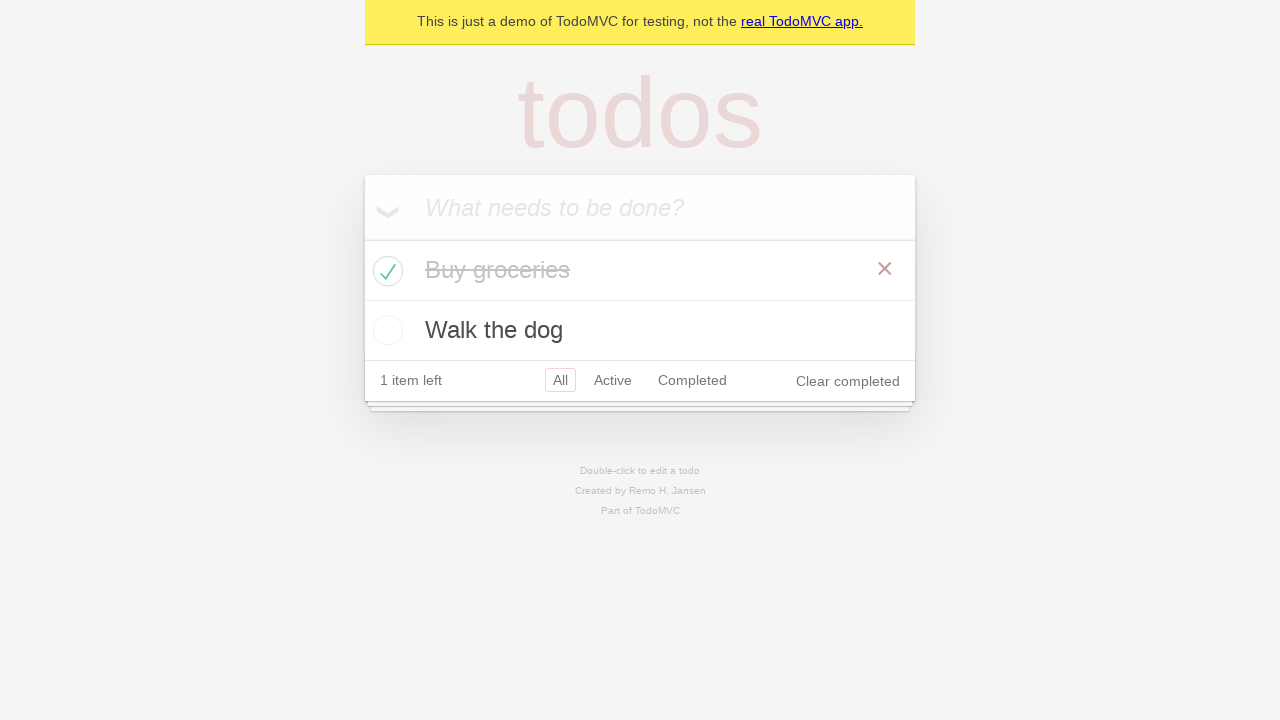

Verified first item has 'completed' class and second item does not
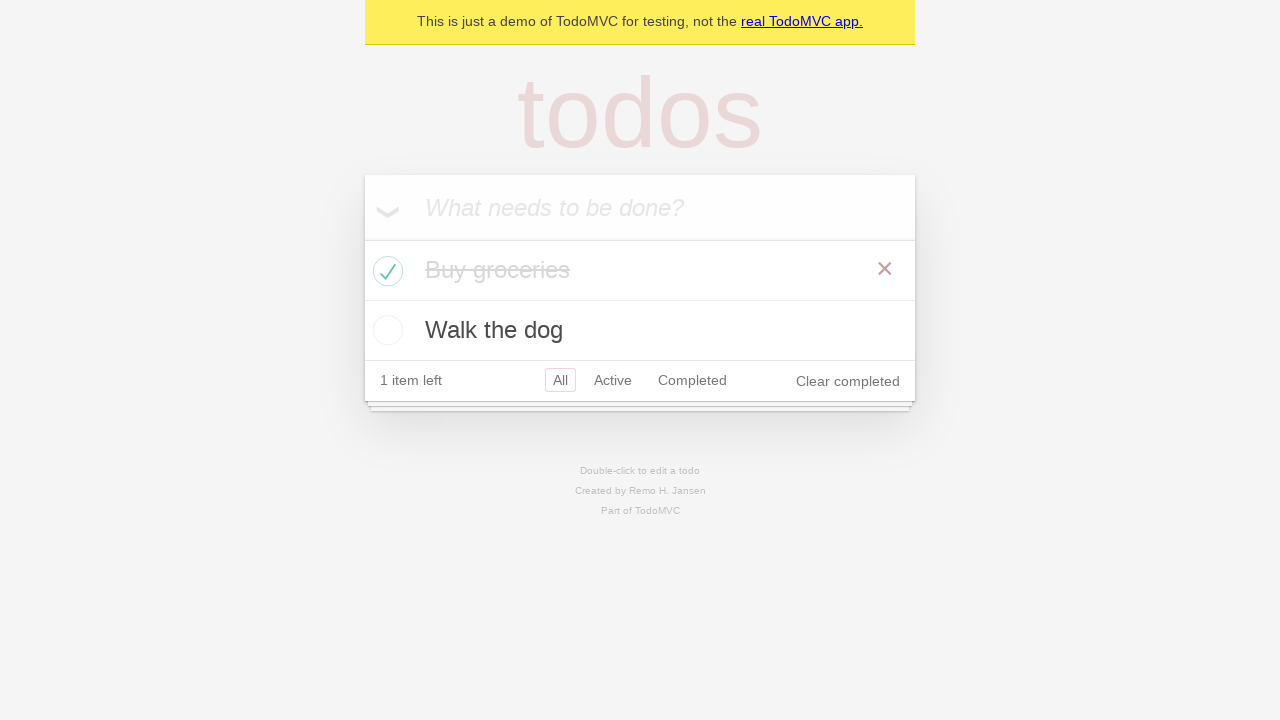

Reloaded the page to test data persistence
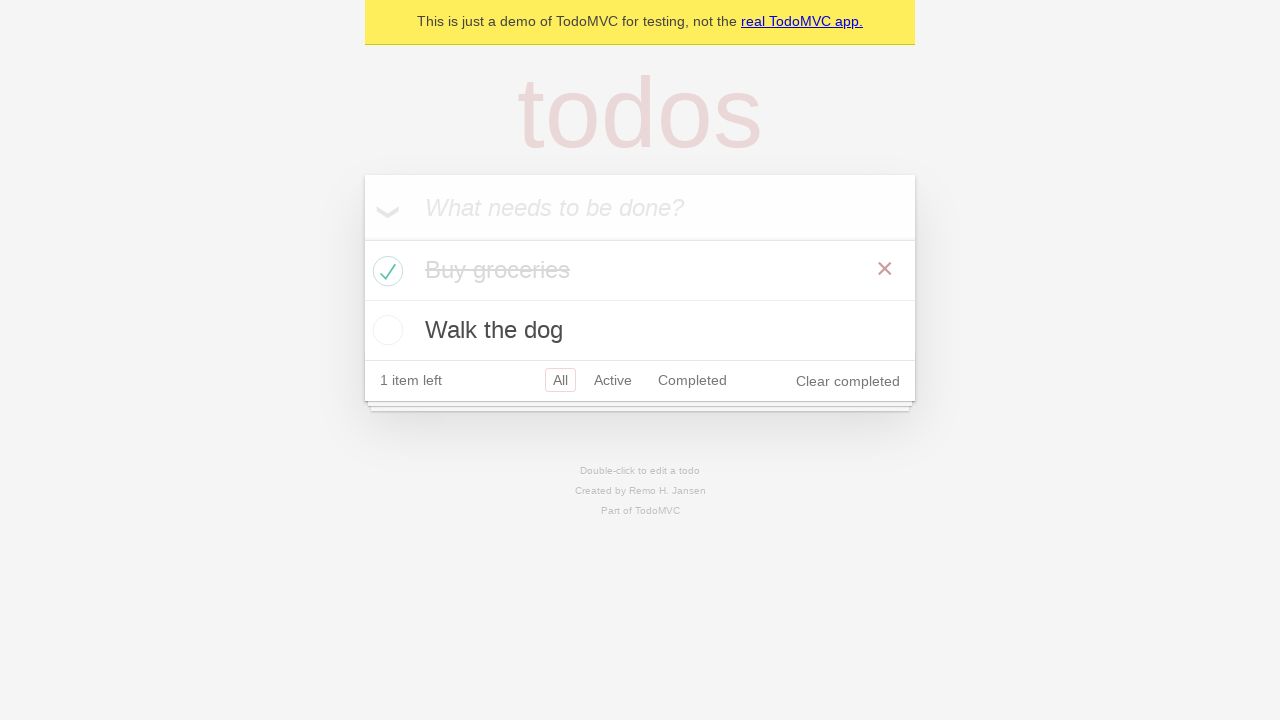

Verified todo items text persisted after page reload
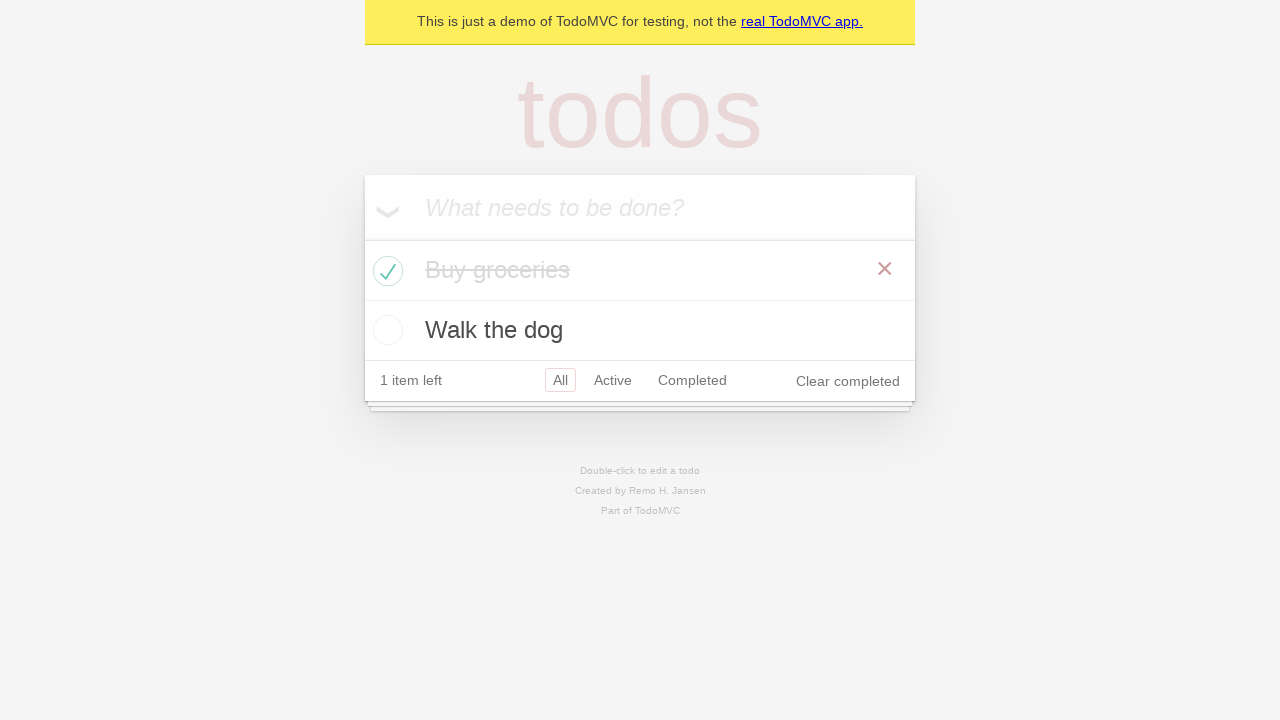

Verified todo item completion status persisted after page reload
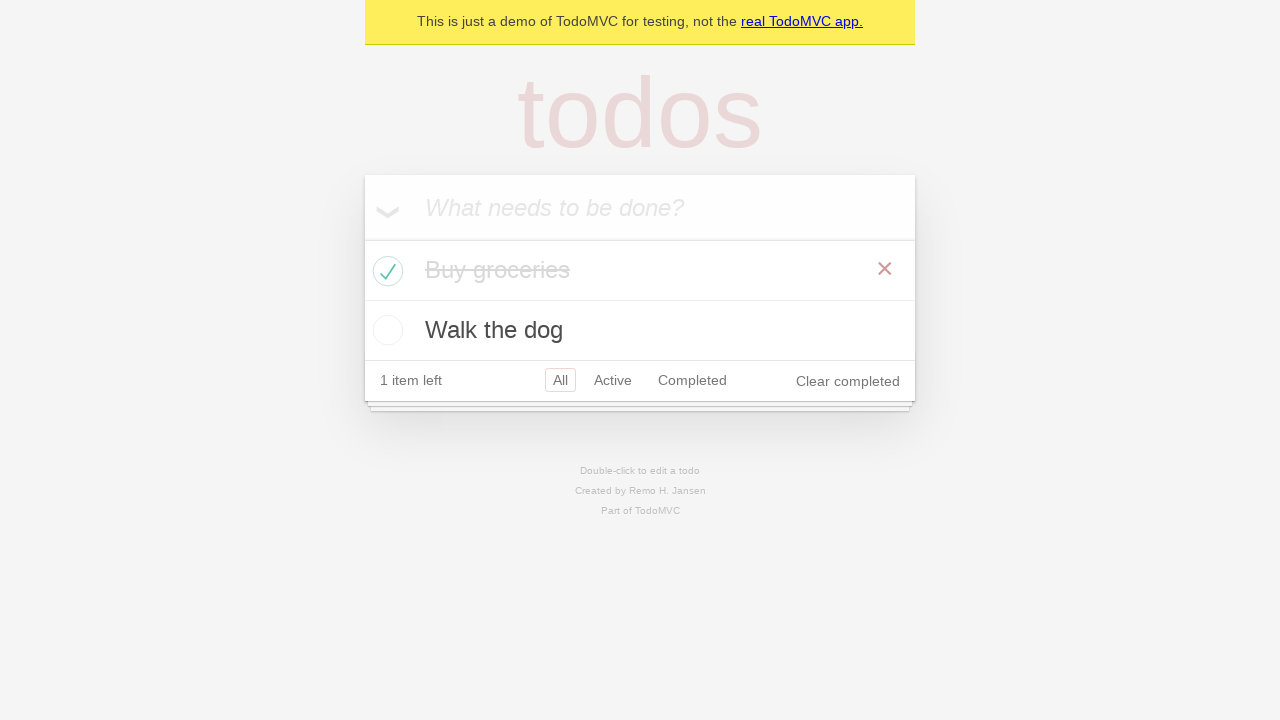

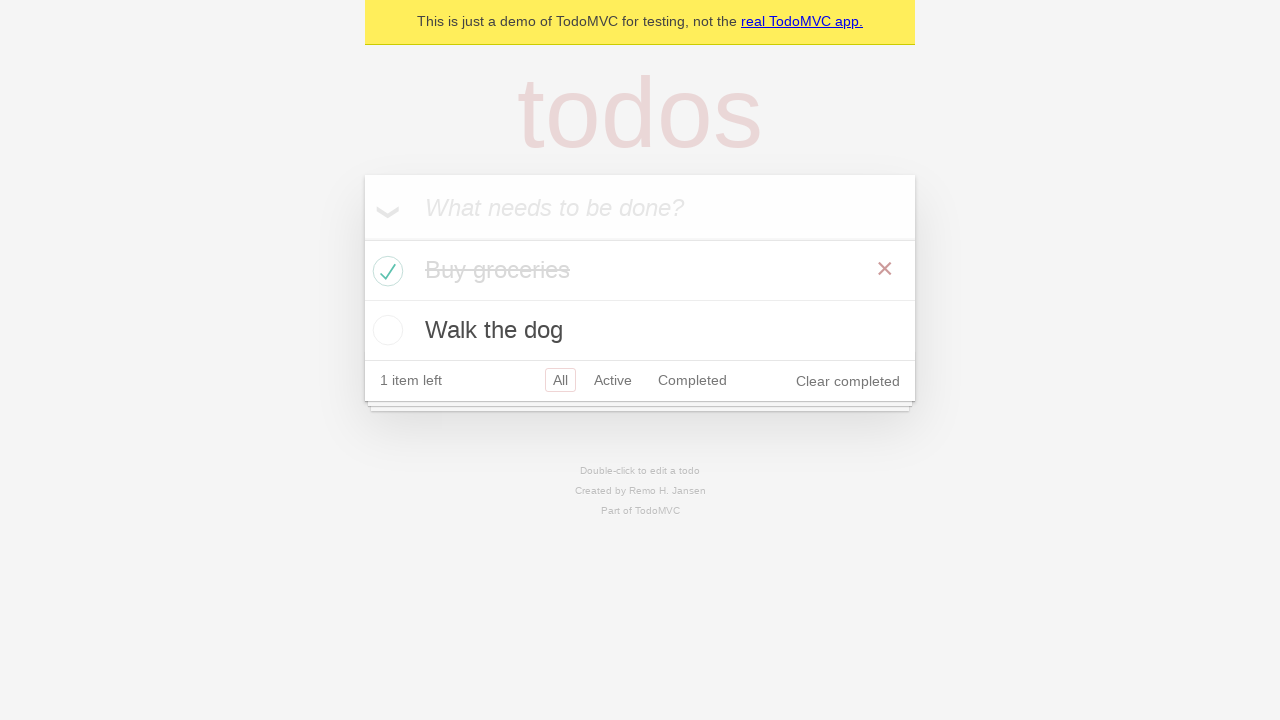